Navigates to Elements section, opens Text Box form, enters an email address, submits the form, and verifies the output

Starting URL: https://demoqa.com/

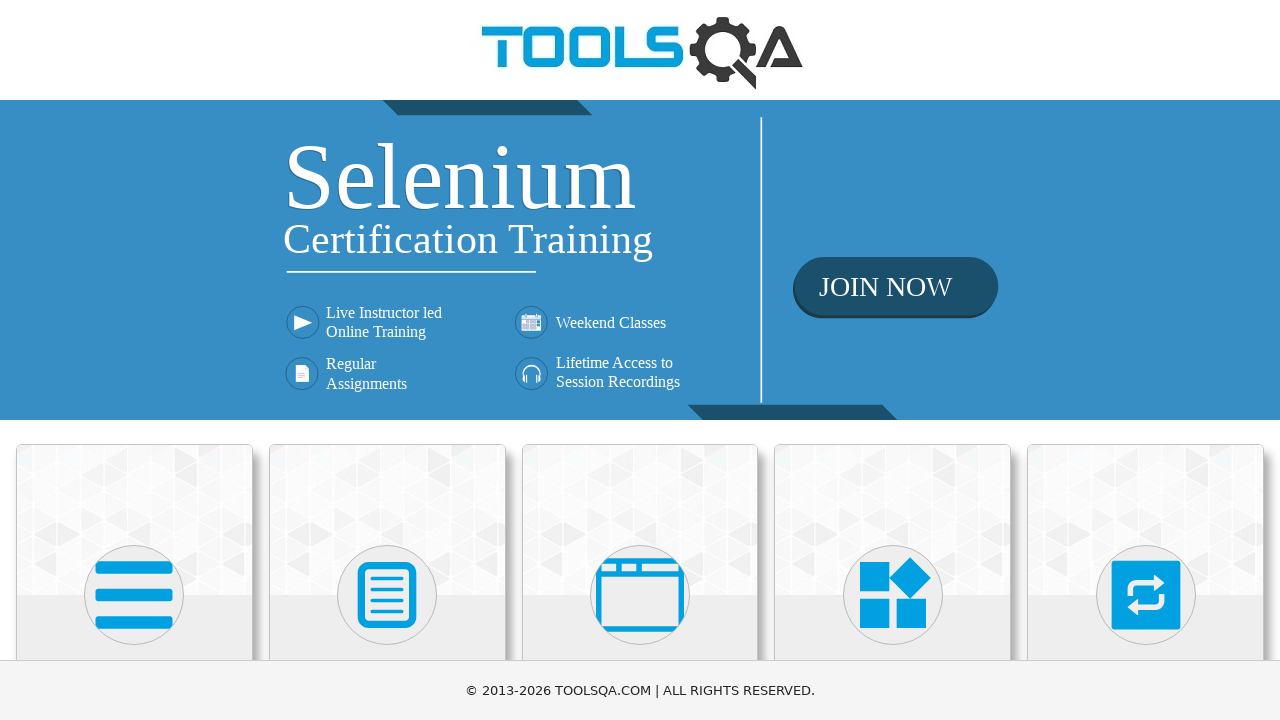

Scrolled Elements card into view
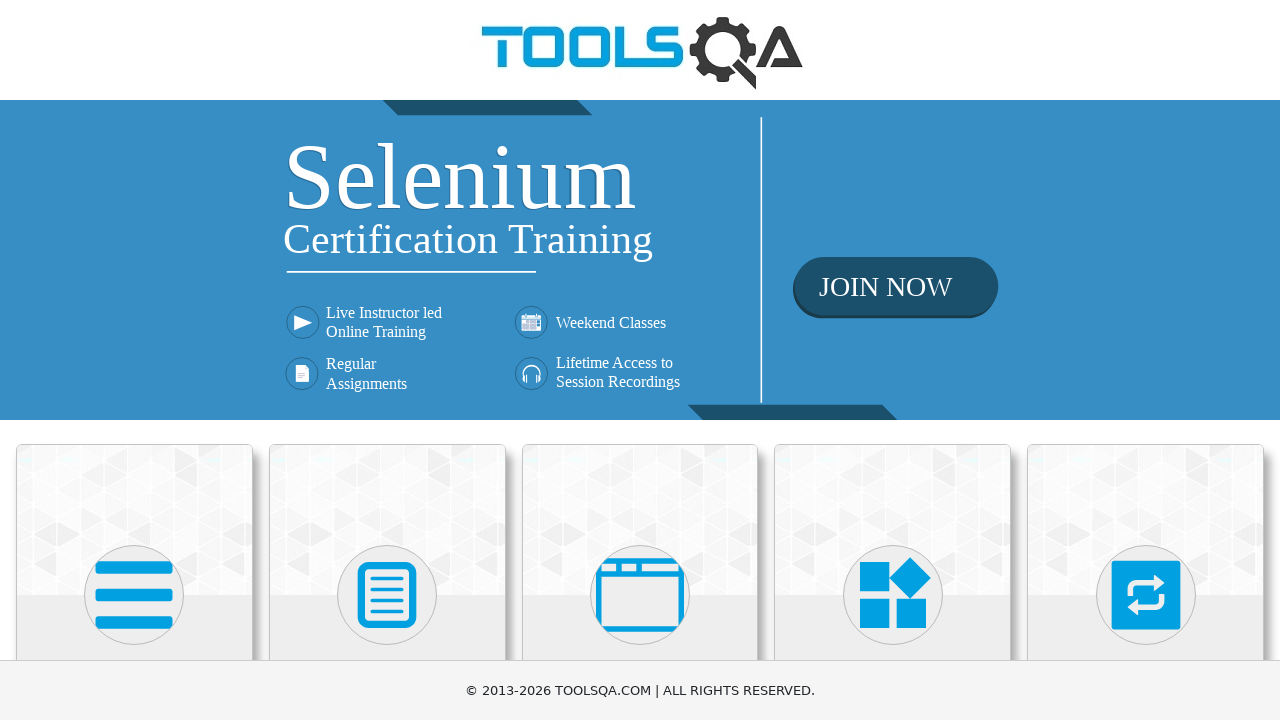

Clicked on Elements card to open Elements section at (134, 360) on xpath=//div[@class='card-body']/h5[text()='Elements']
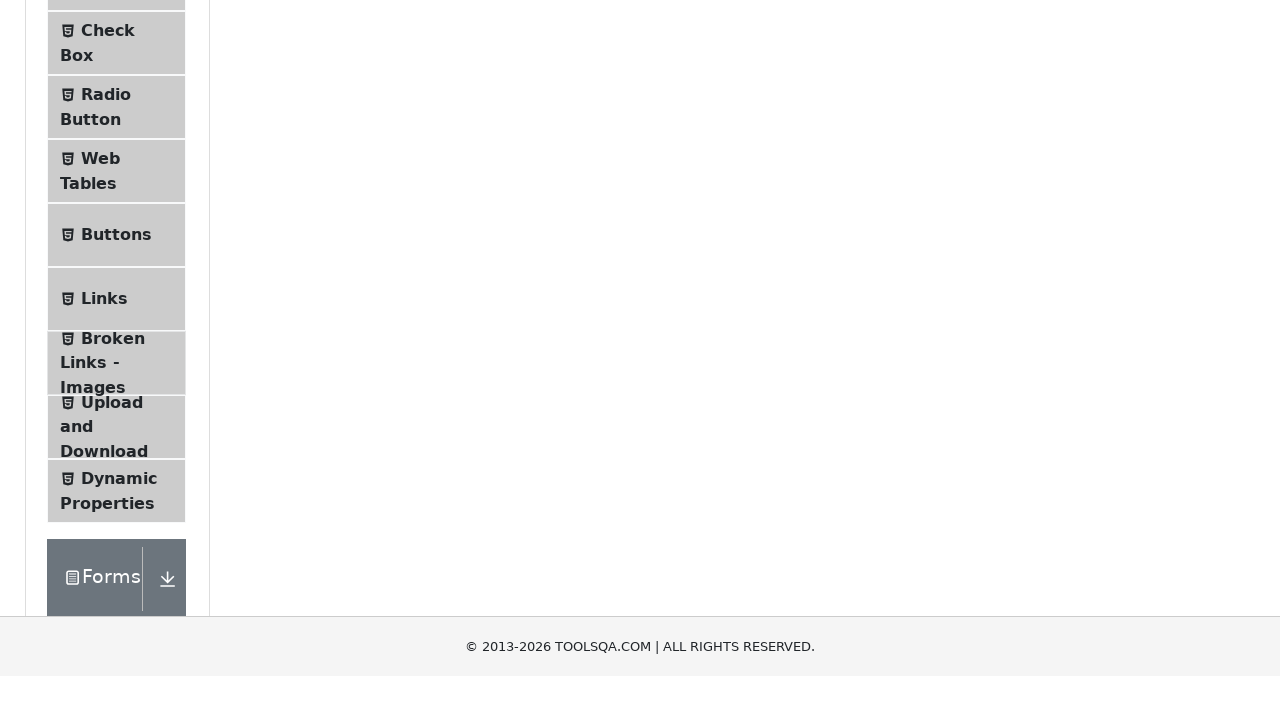

Clicked on Text Box menu item to open form at (119, 261) on xpath=//span[text()='Text Box']
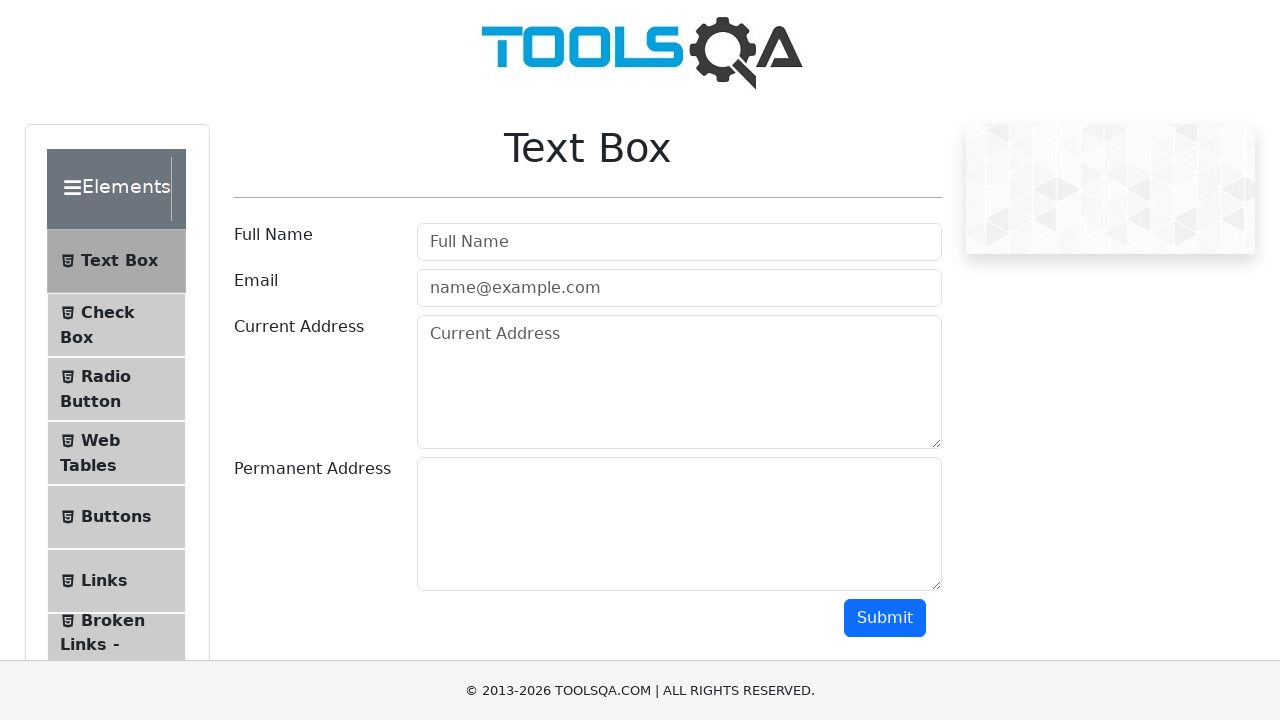

Entered email address 'testuser@example.com' in email field on #userEmail
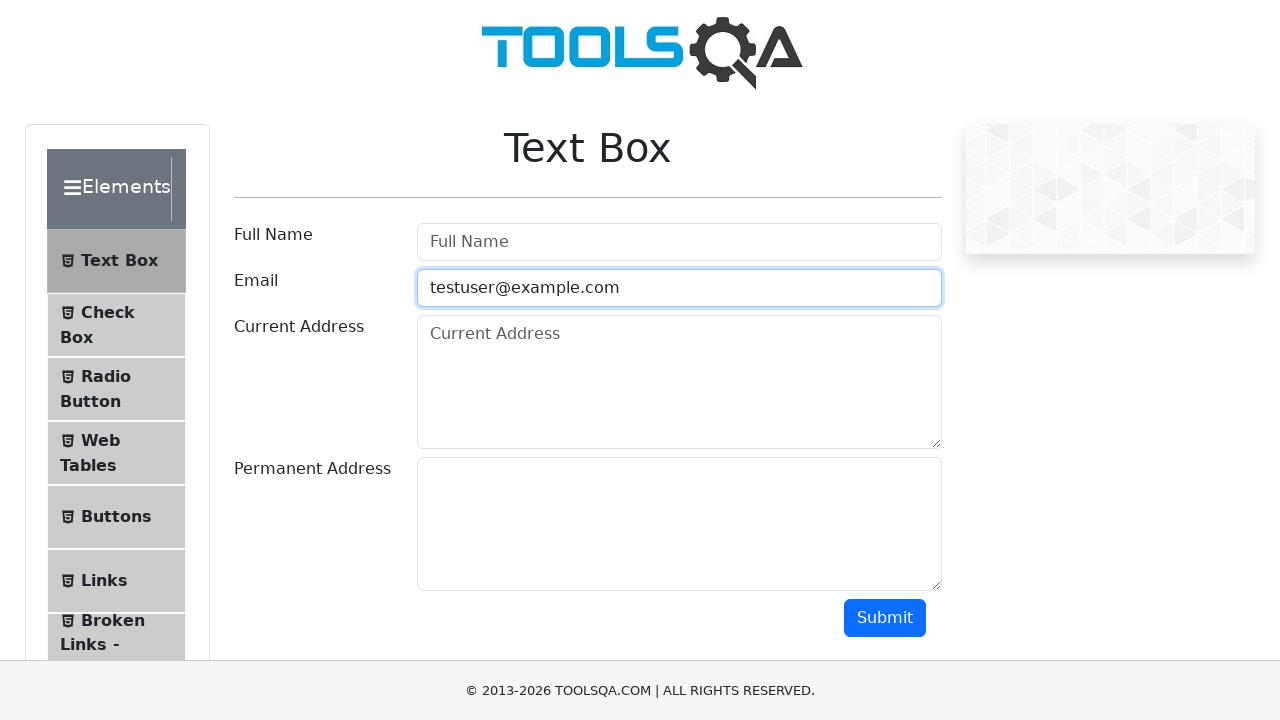

Scrolled submit button into view
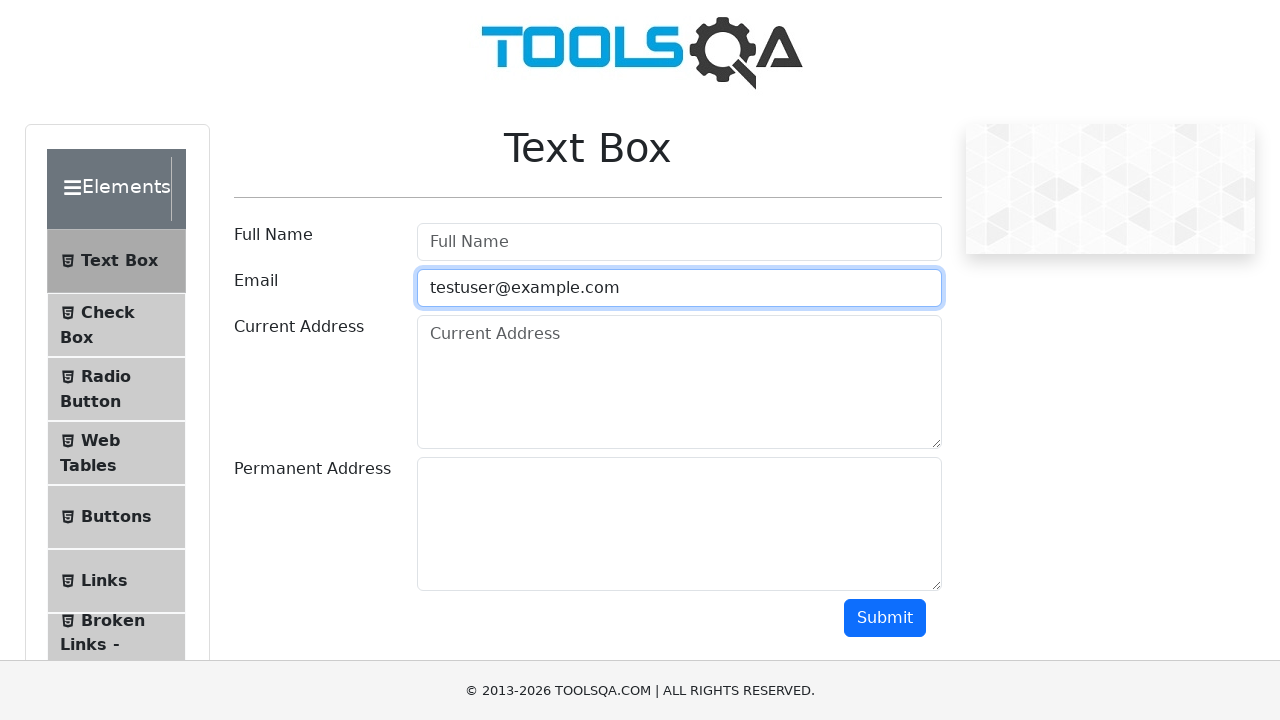

Clicked submit button to submit the form at (885, 618) on #submit
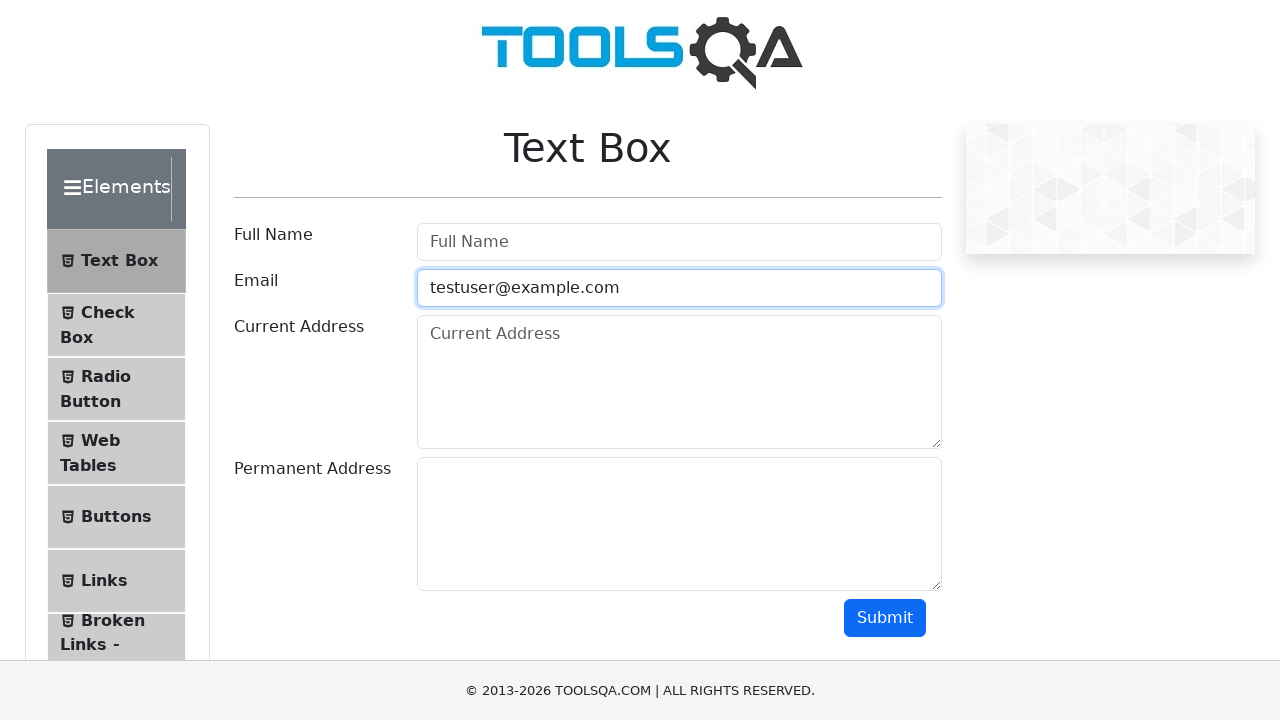

Form submission completed and output verified - email field appeared in results
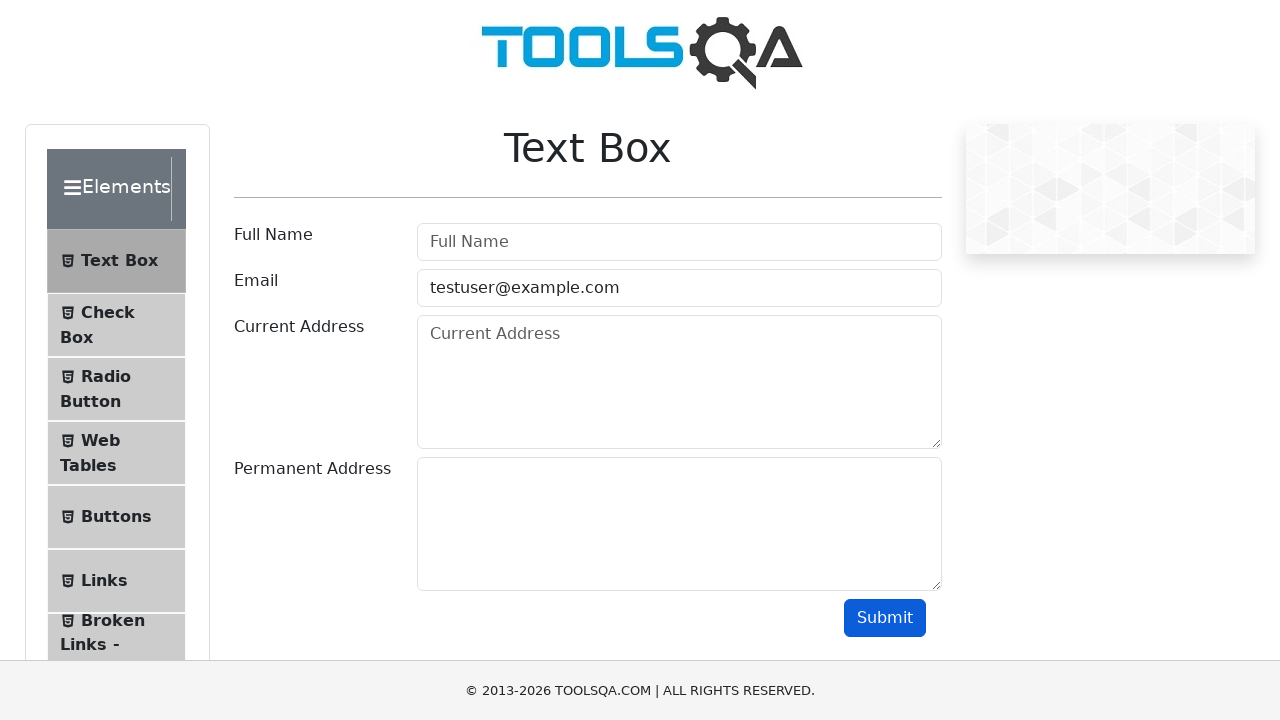

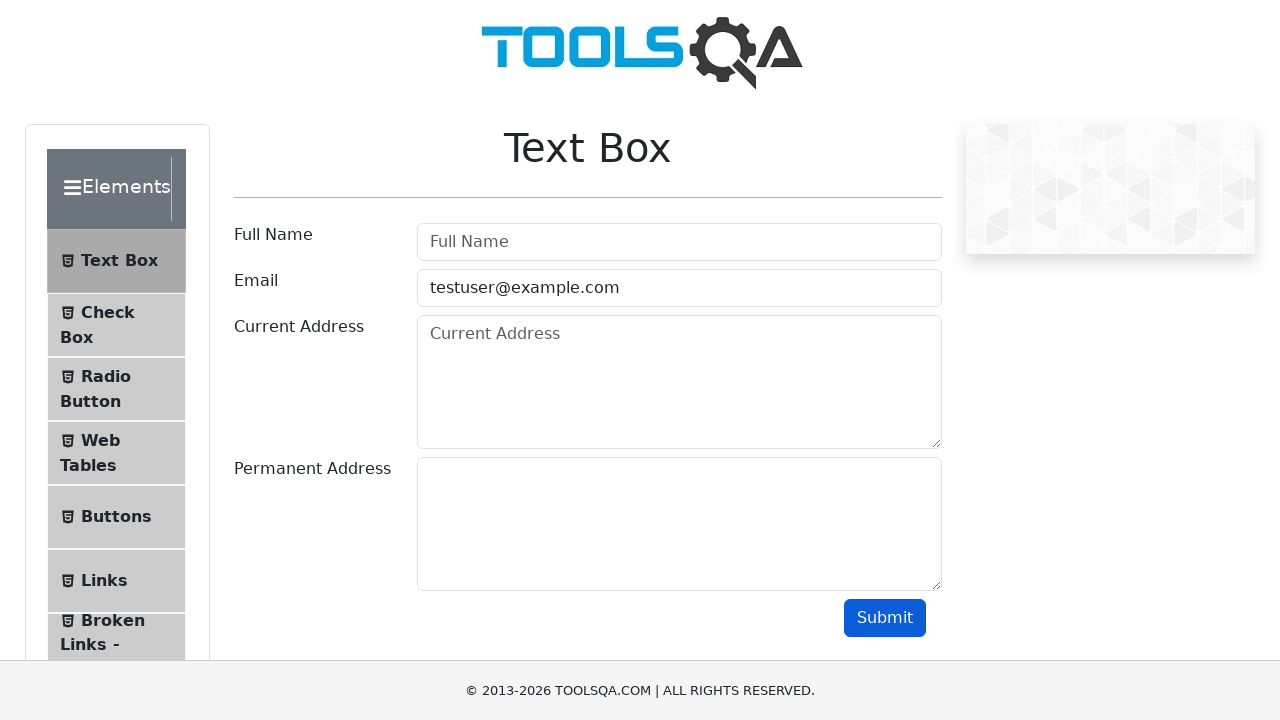